Tests mouse hover functionality by showing hidden content and clicking the Top link

Starting URL: https://rahulshettyacademy.com/AutomationPractice/

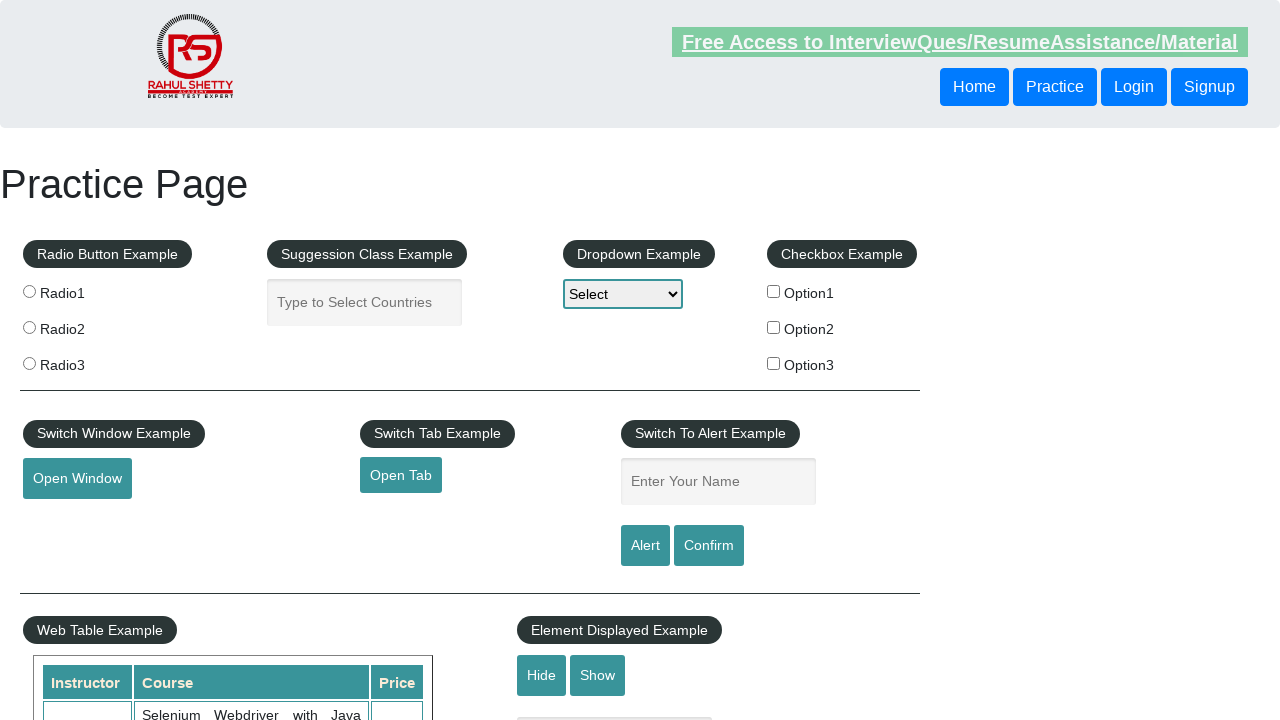

Made hidden hover content visible using JavaScript
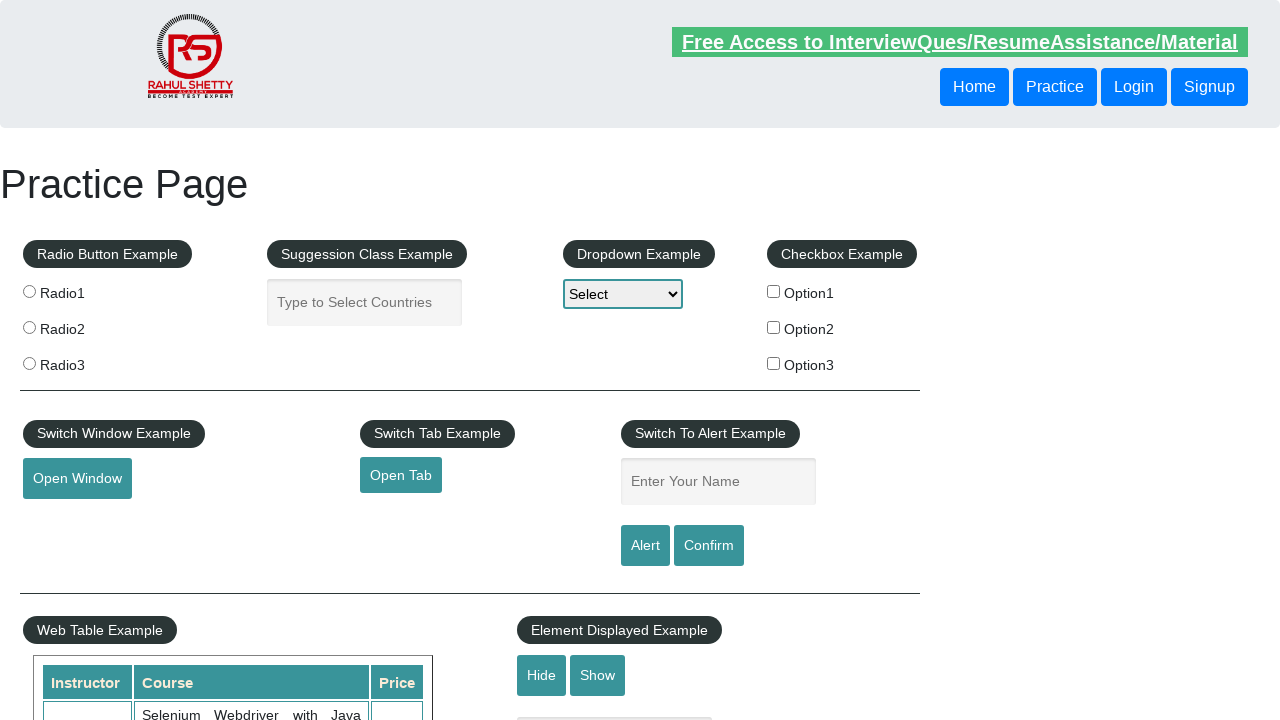

Clicked the Top link at (103, 360) on text=Top
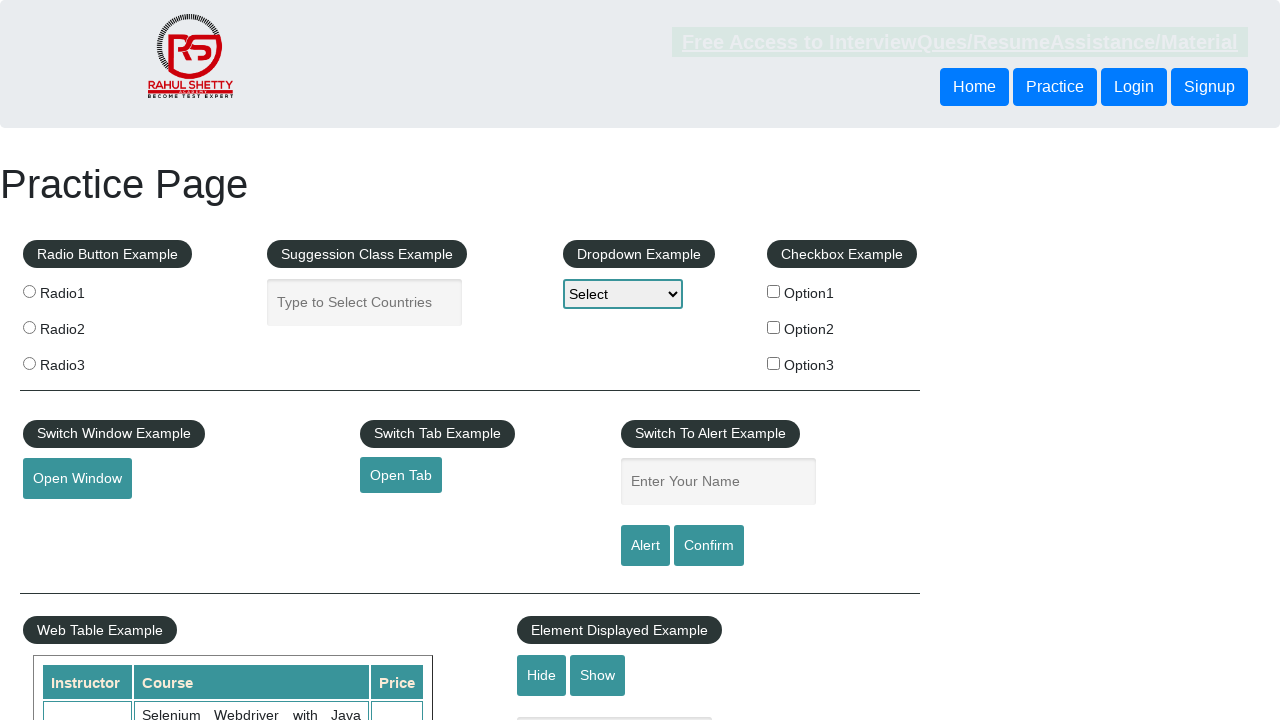

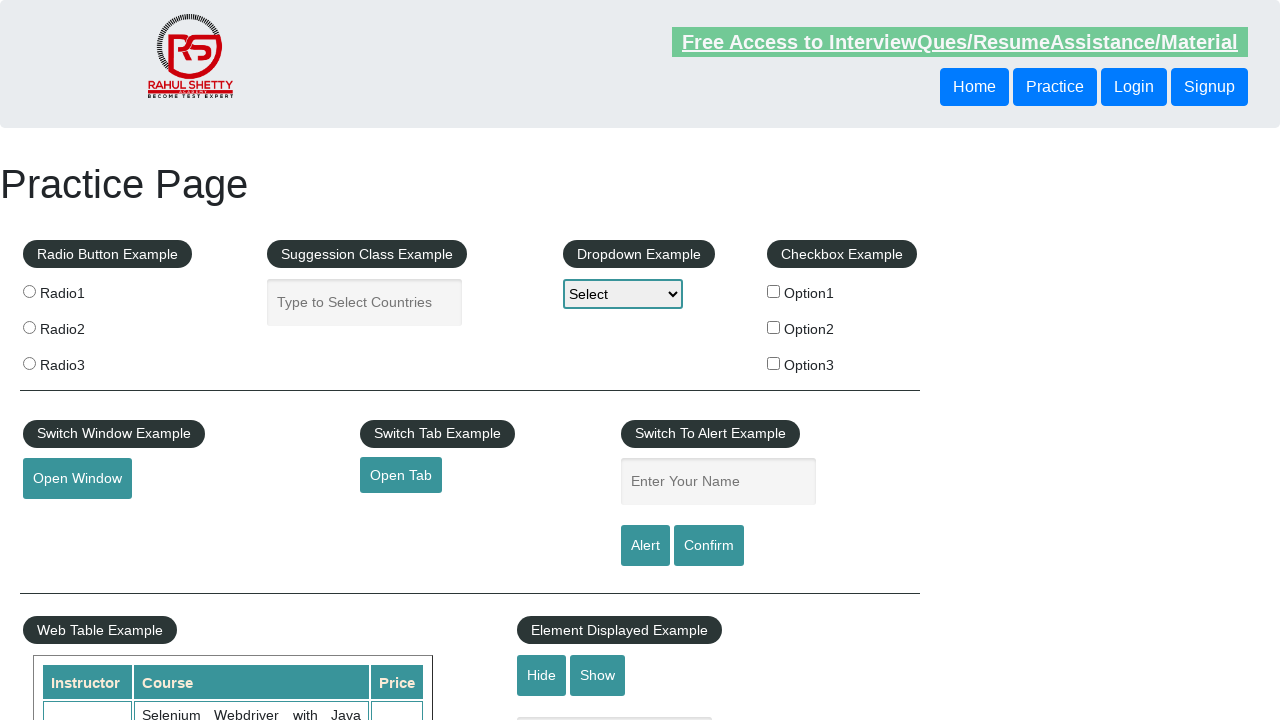